Navigates to a Selenium course content page and scrolls to a specific section identified by heading304

Starting URL: http://greenstech.in/selenium-course-content.html

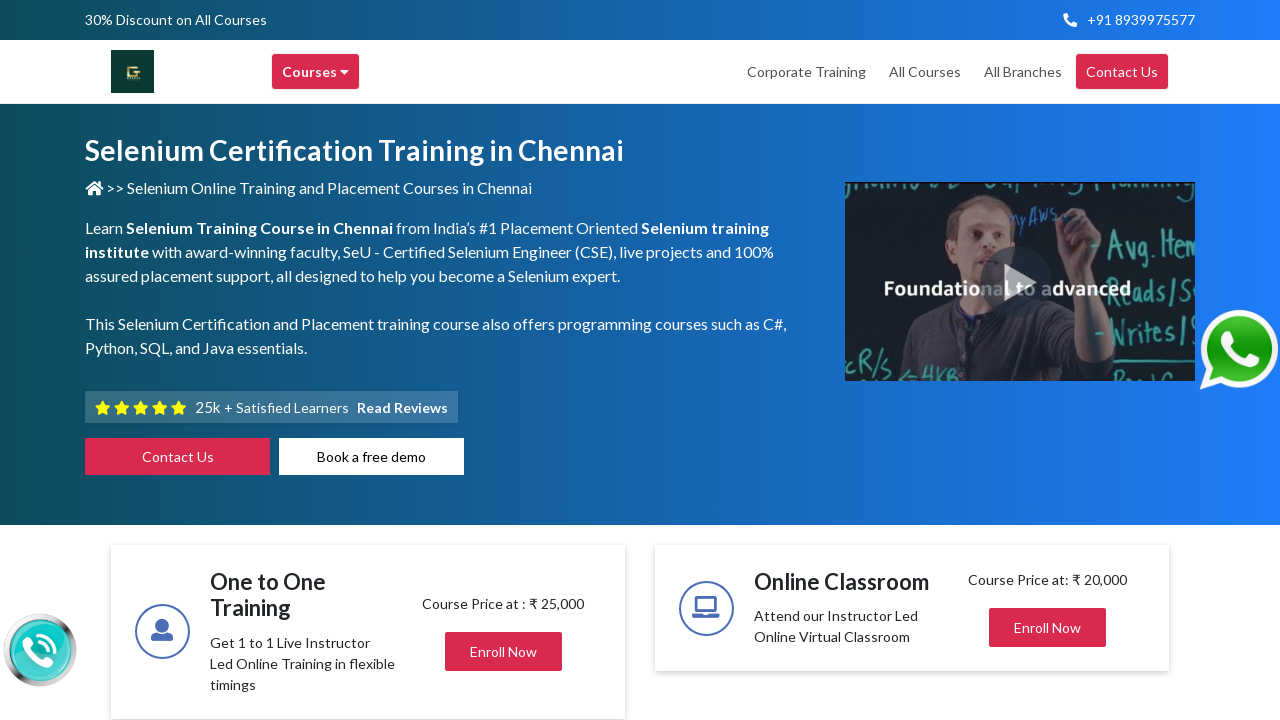

Navigated to Selenium course content page
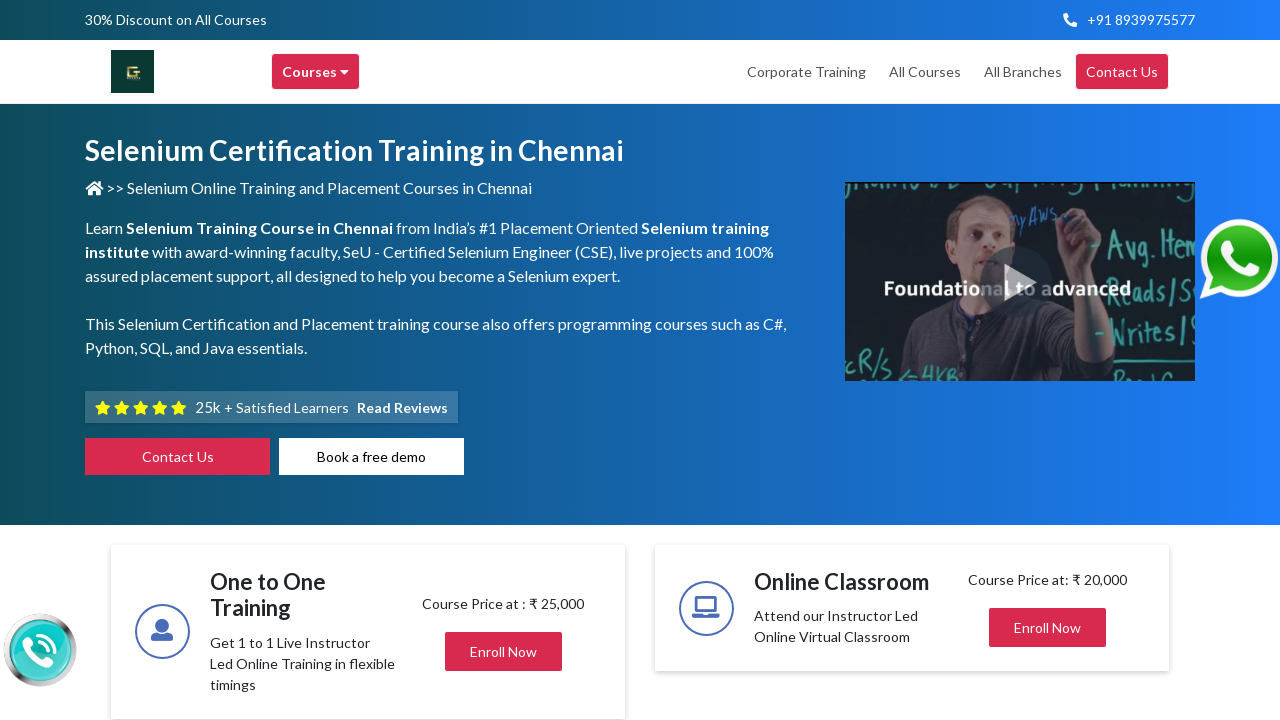

Located heading304 element
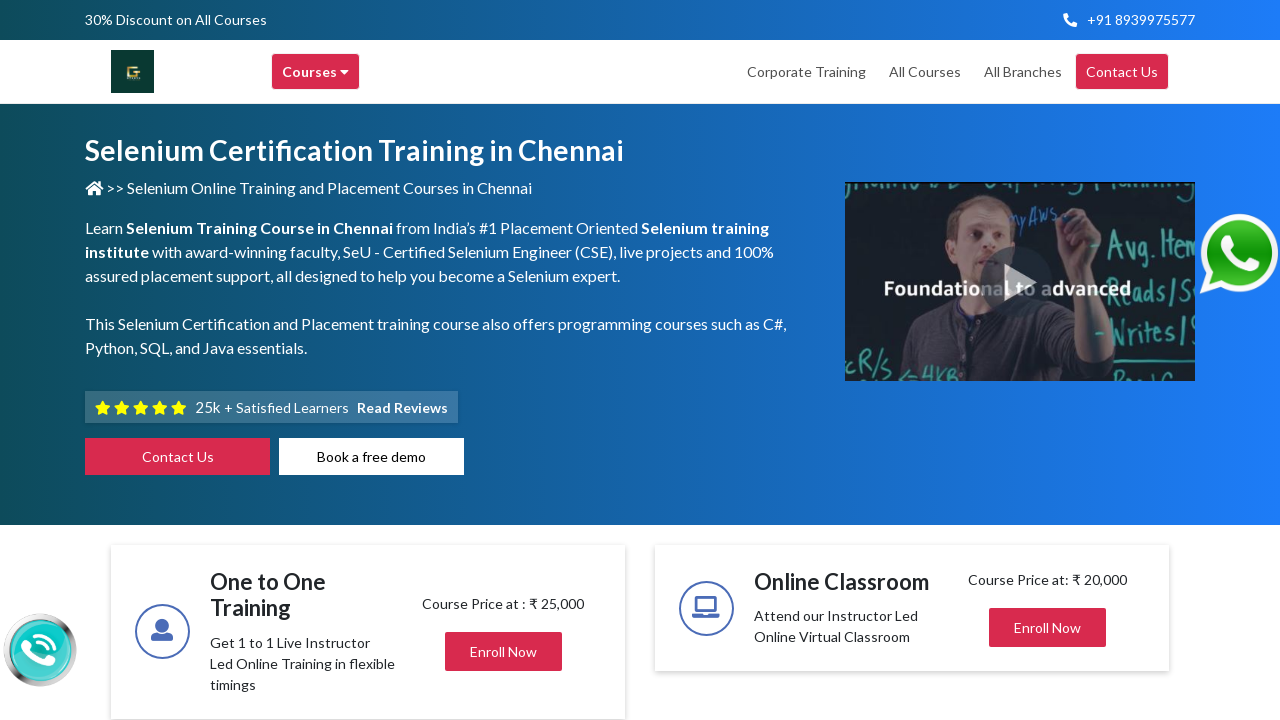

Scrolled to heading304 section
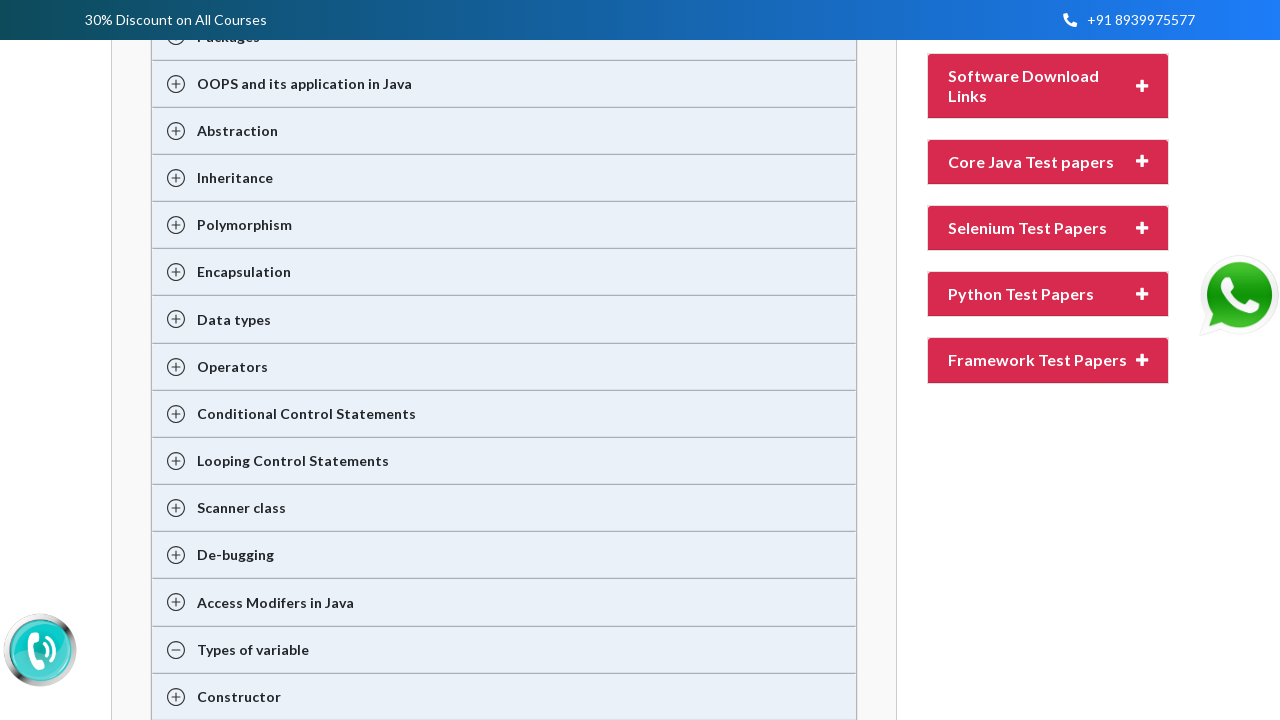

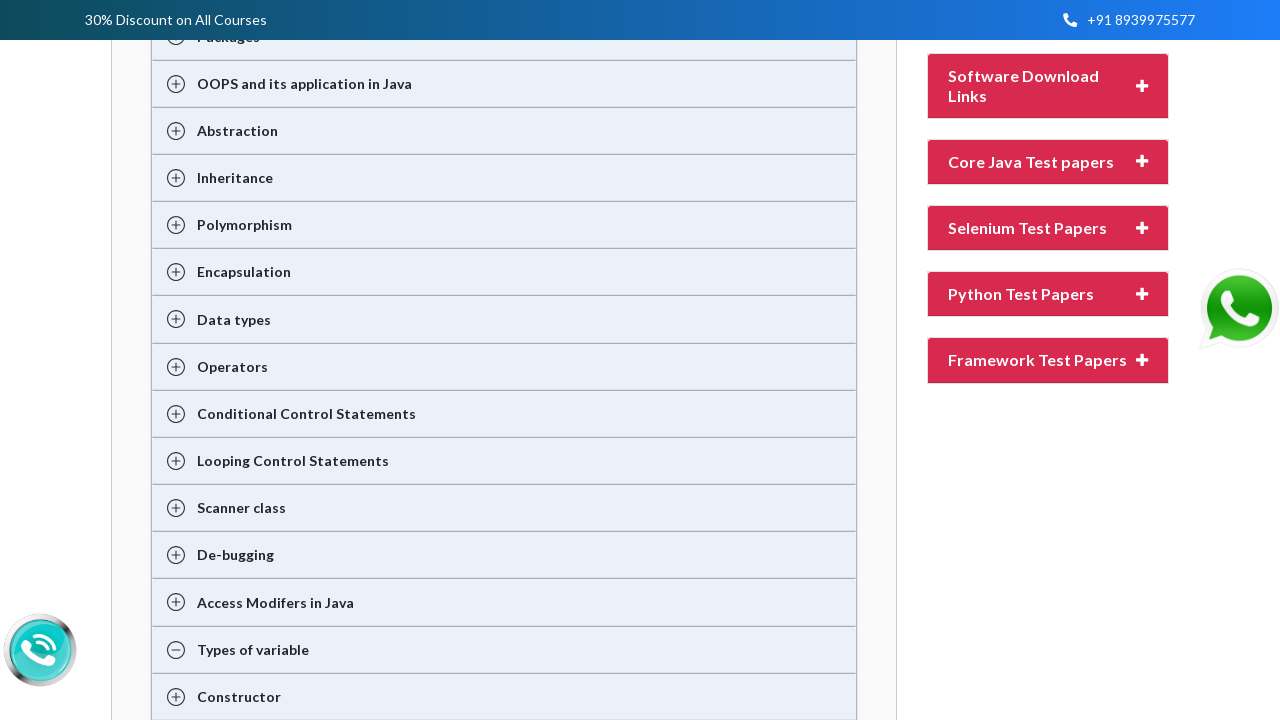